Navigates through Test Automation University to the top 100 students page by clicking on Certificates and then Top 100 Students links

Starting URL: https://testautomationu.applitools.com/

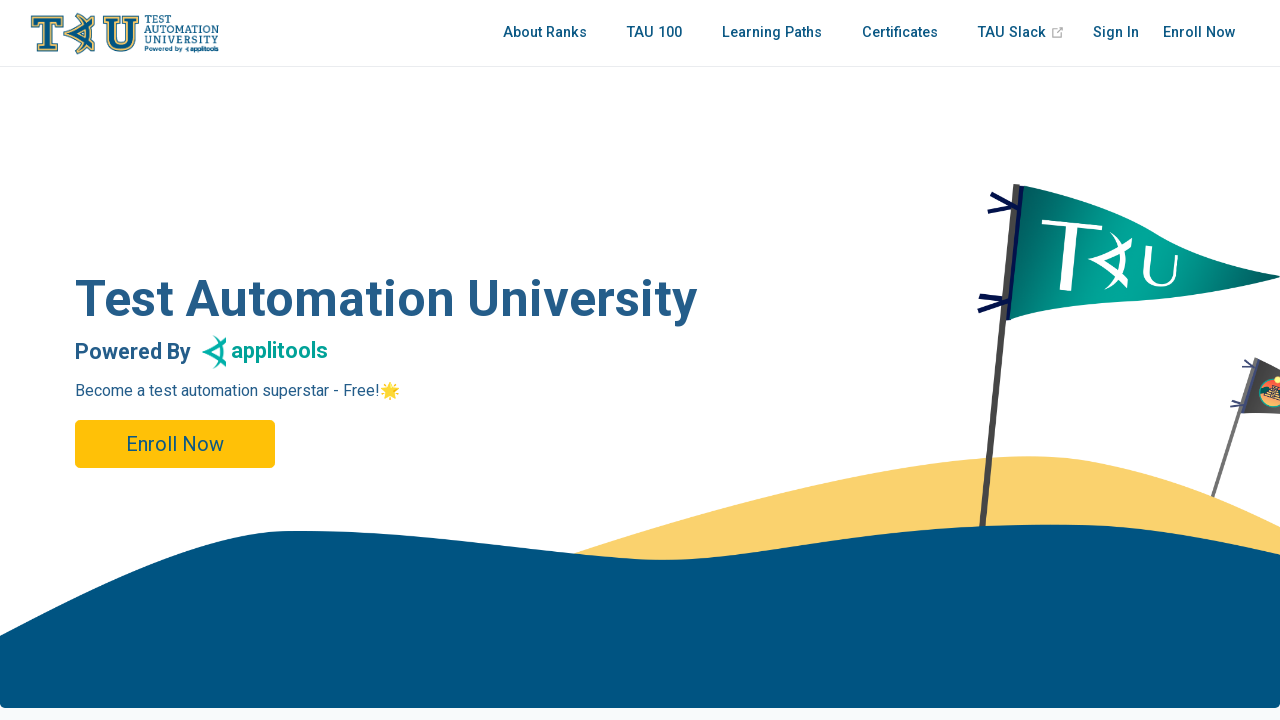

Clicked on Certificates link at (900, 33) on a:has-text('Certificates')
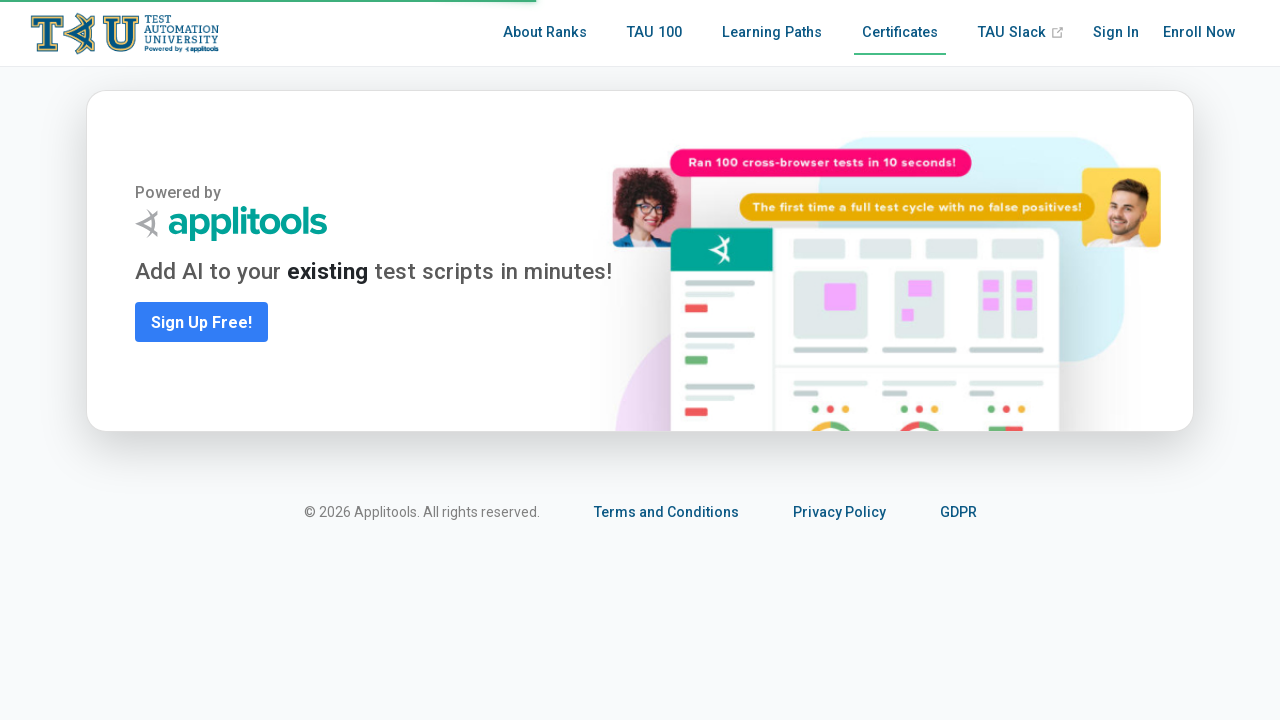

Clicked on Top 100 Students link at (654, 33) on a[href='/tau100.html']
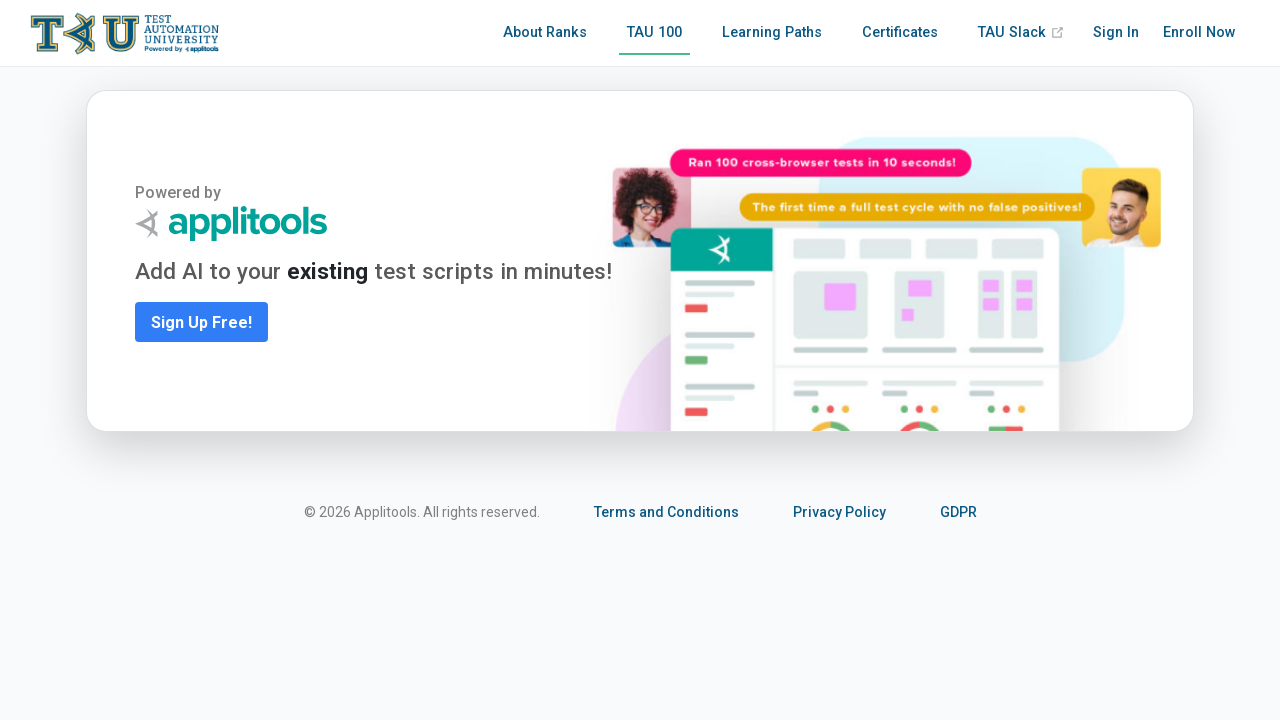

Top 100 Students list loaded
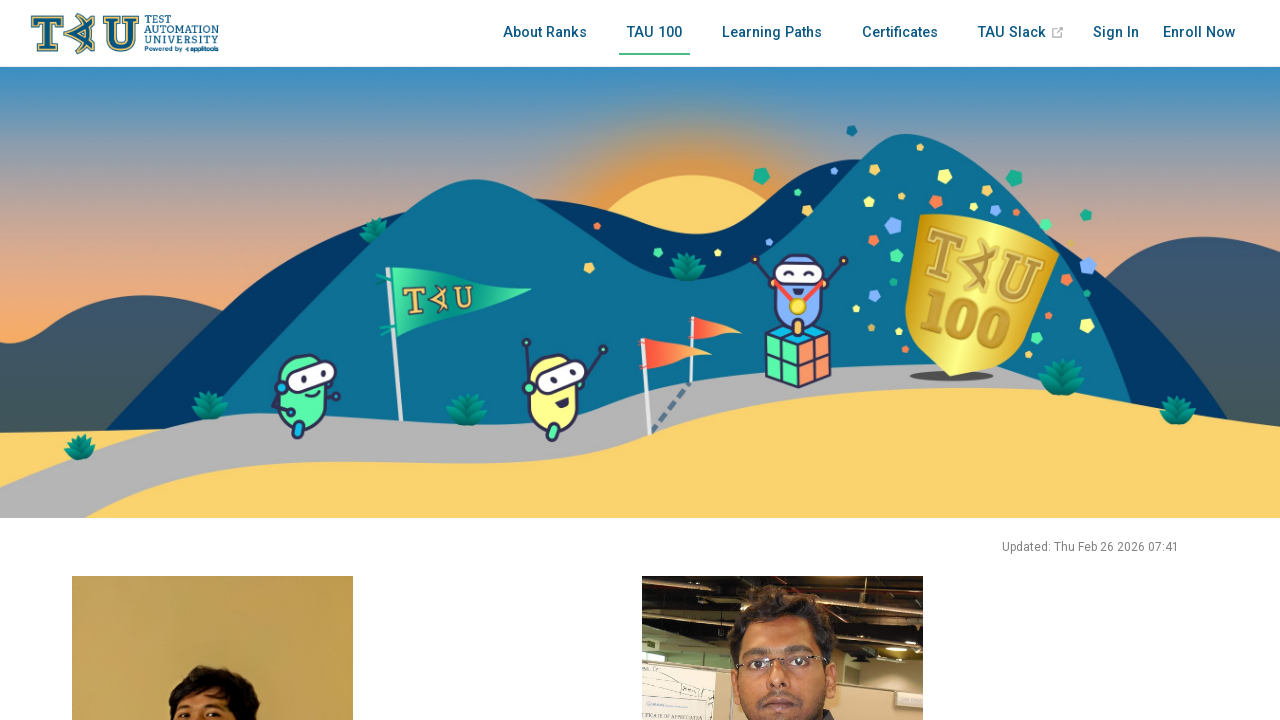

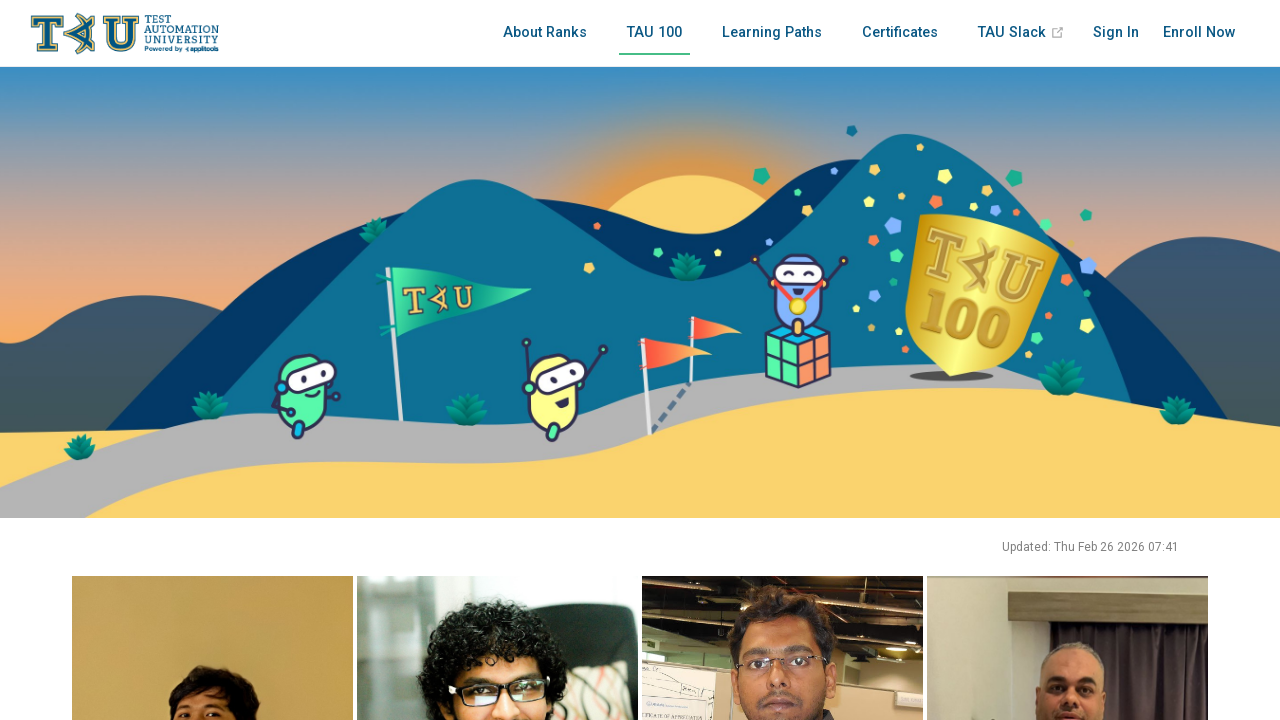